Tests visibility by clicking hide button and checking removed button state

Starting URL: http://uitestingplayground.com/visibility

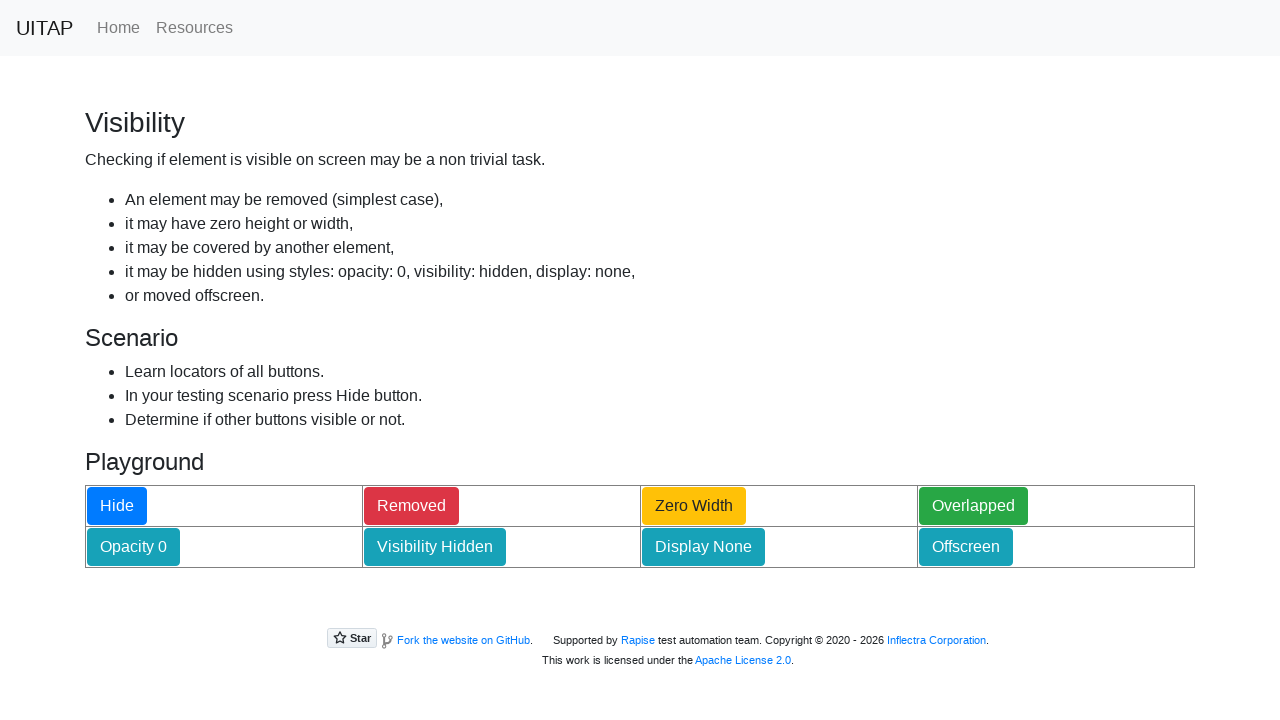

Clicked hide button to test visibility at (117, 506) on #hideButton
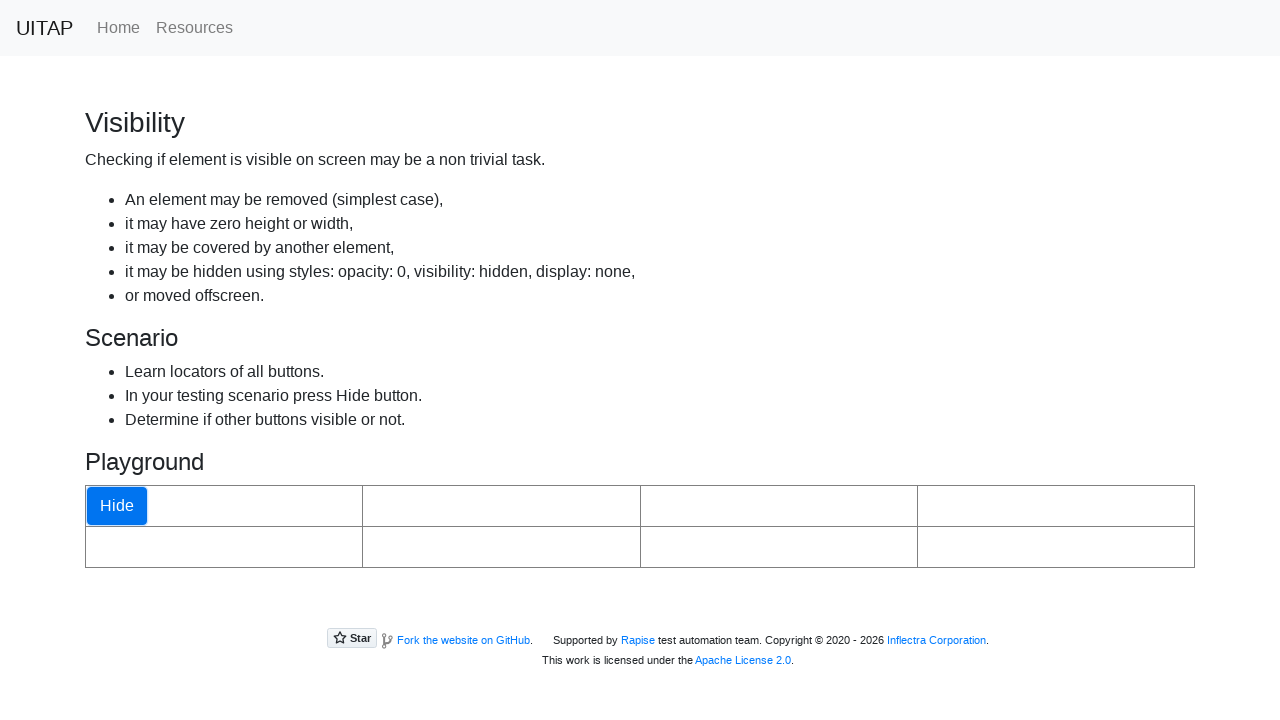

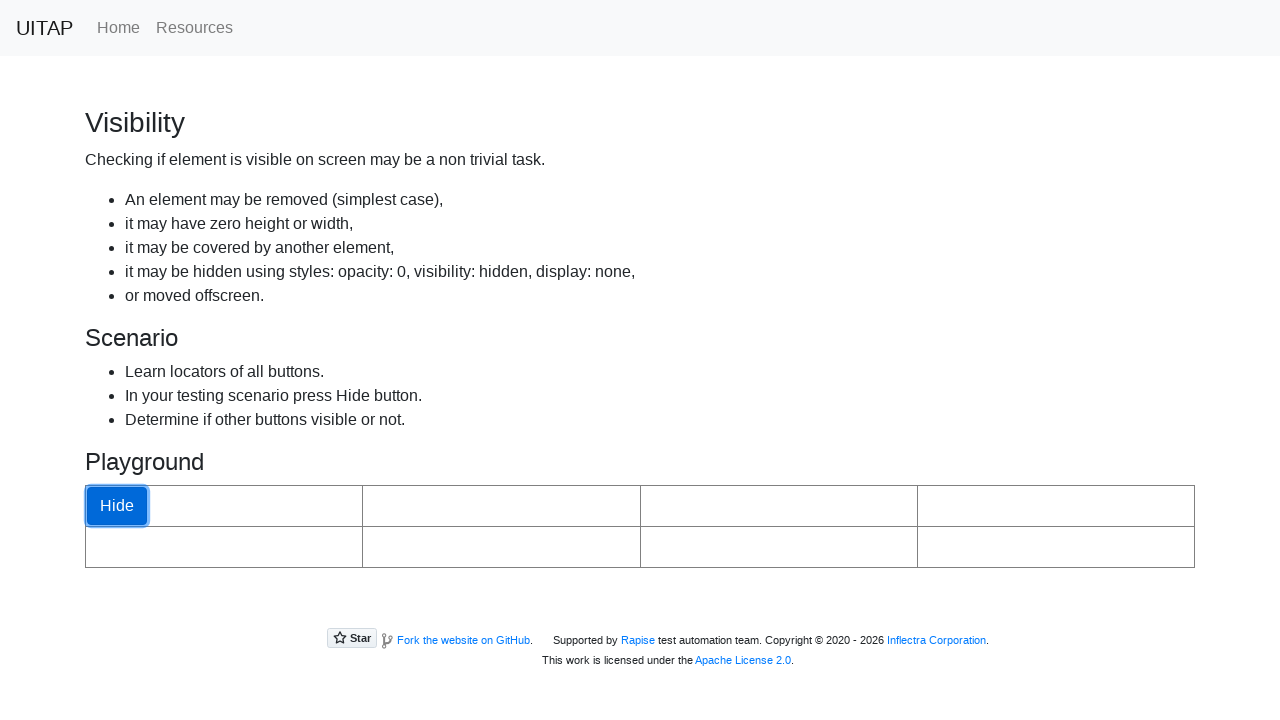